Verifies that clicking the "Make Appointment" button redirects unauthenticated users to the login page

Starting URL: https://katalon-demo-cura.herokuapp.com/

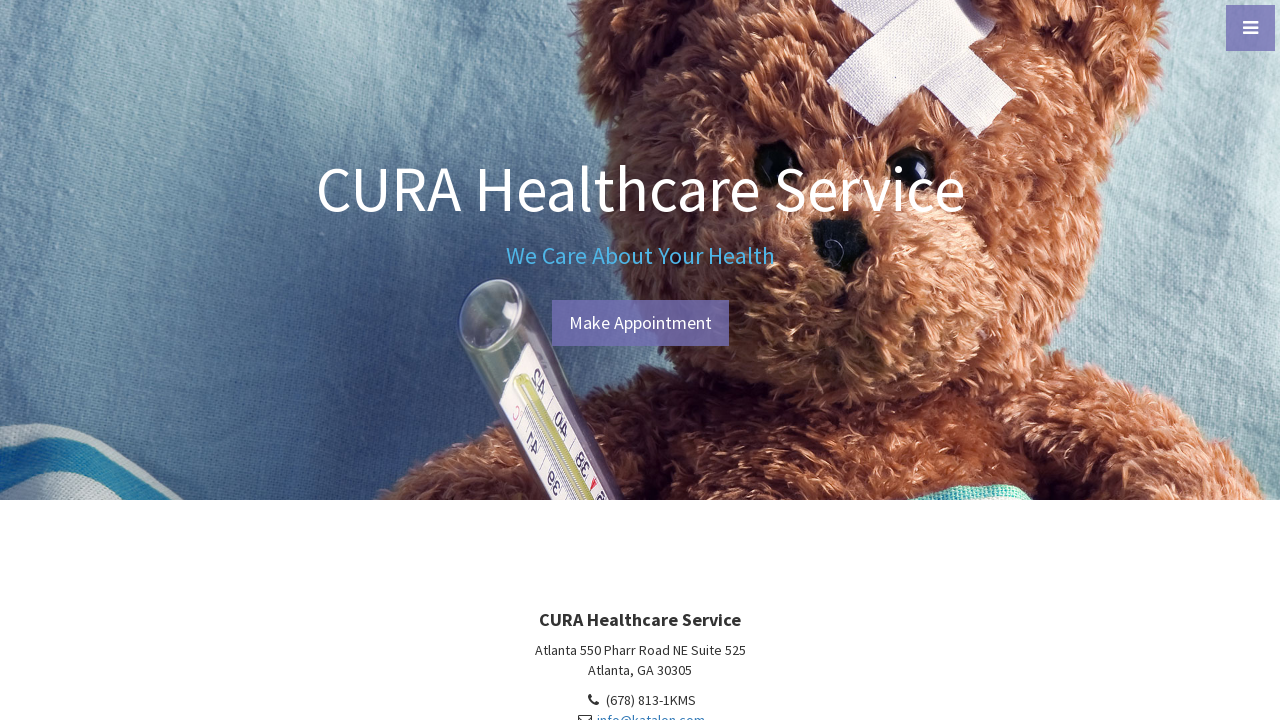

Clicked the 'Make Appointment' button at (640, 323) on #btn-make-appointment
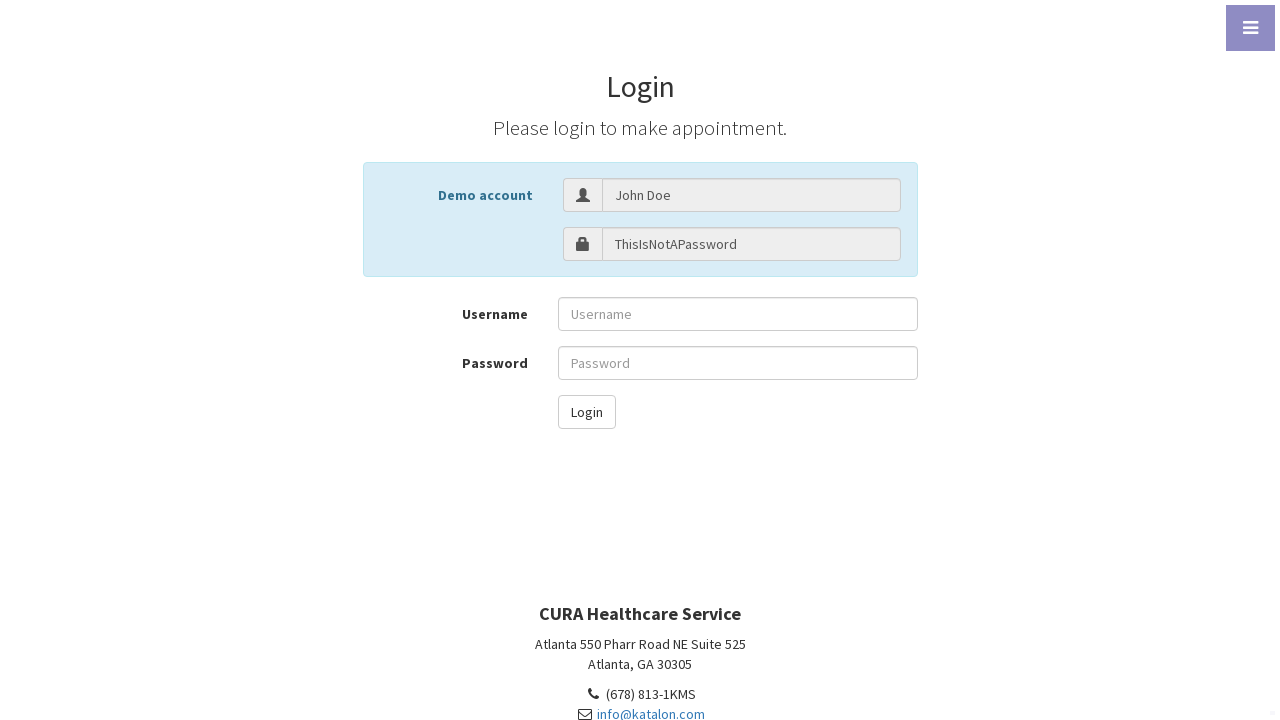

Verified redirect to login page for unauthenticated user
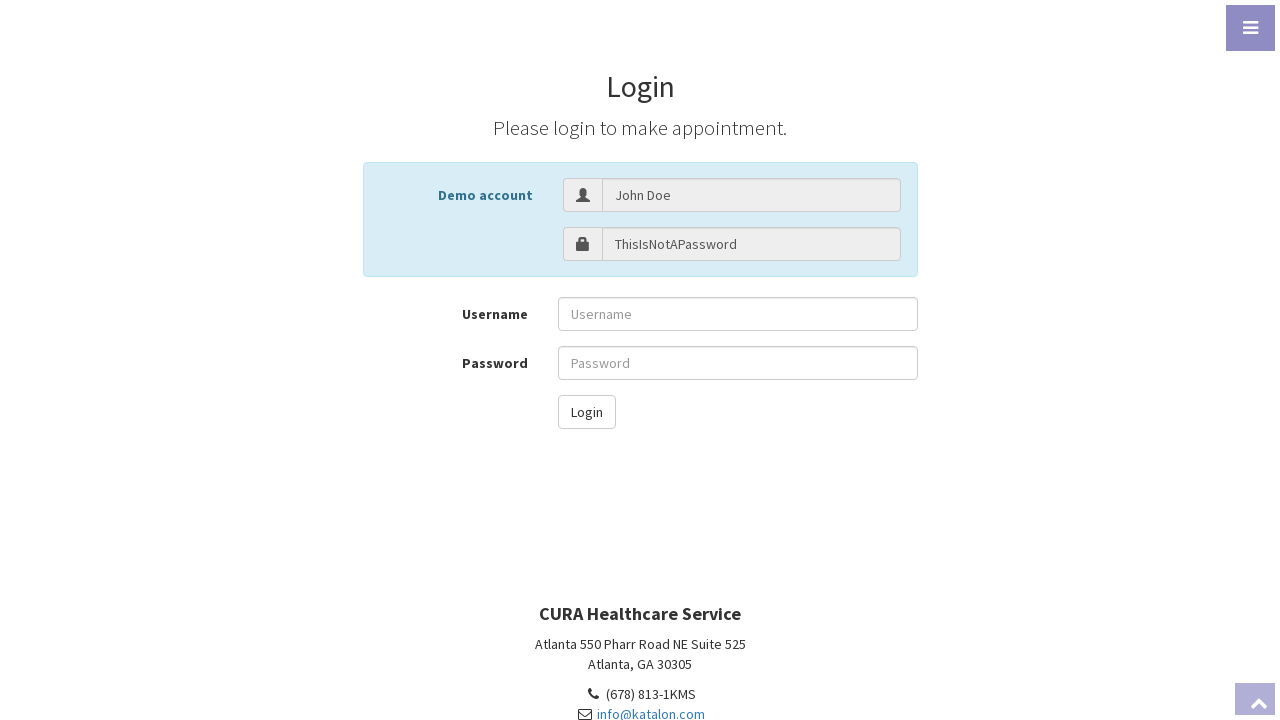

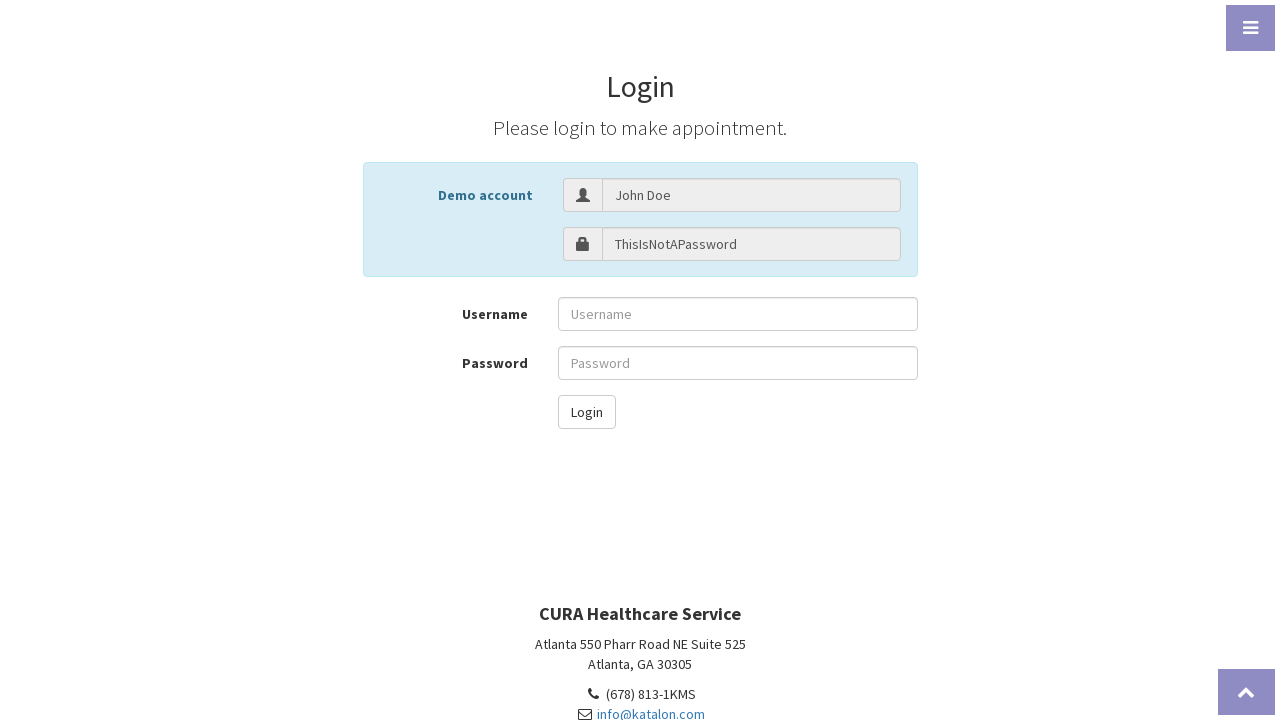